Tests modal dialog functionality by clicking a button to open a modal, then clicking a close button to dismiss it using JavaScript execution.

Starting URL: https://formy-project.herokuapp.com/modal

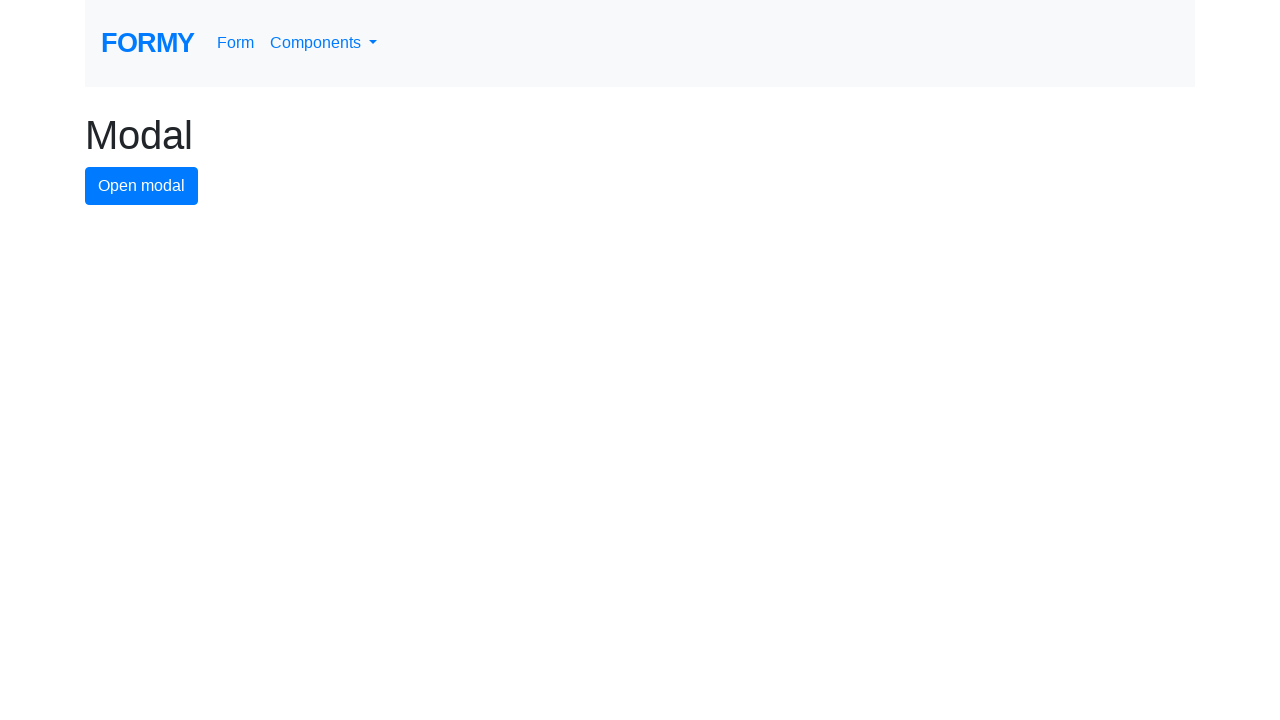

Clicked modal button to open the modal dialog at (142, 186) on #modal-button
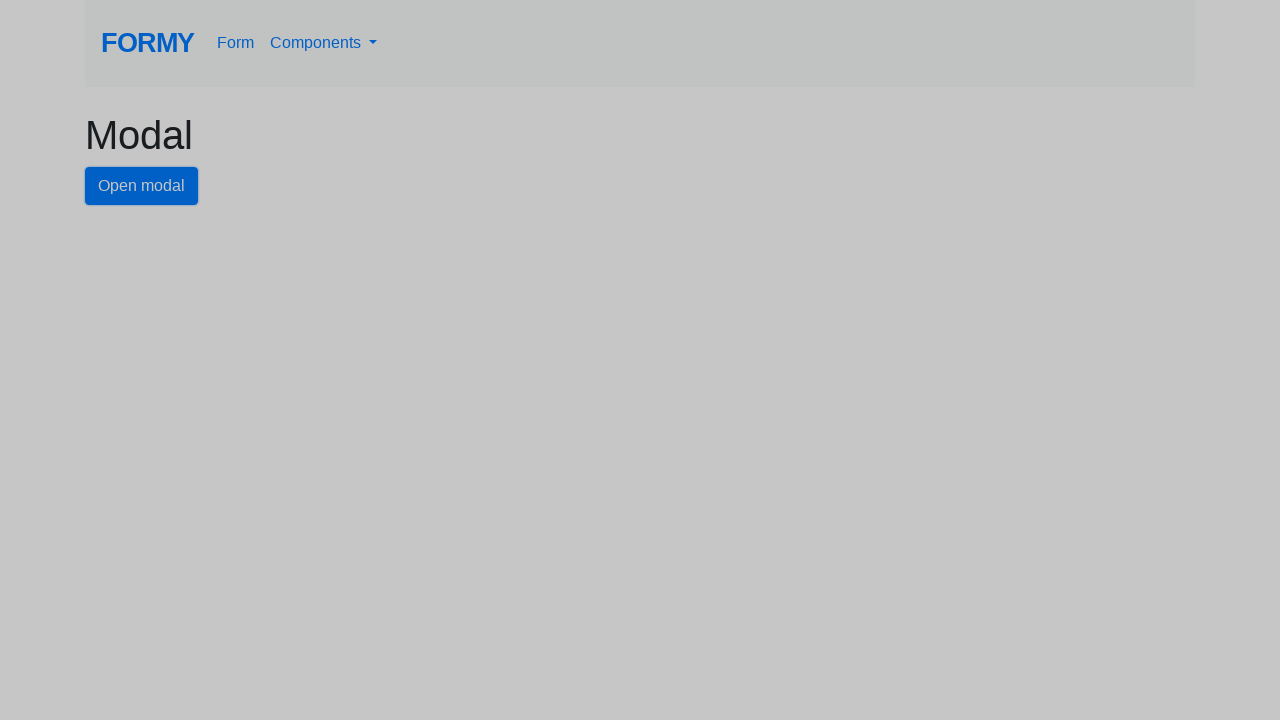

Close button became visible in the modal
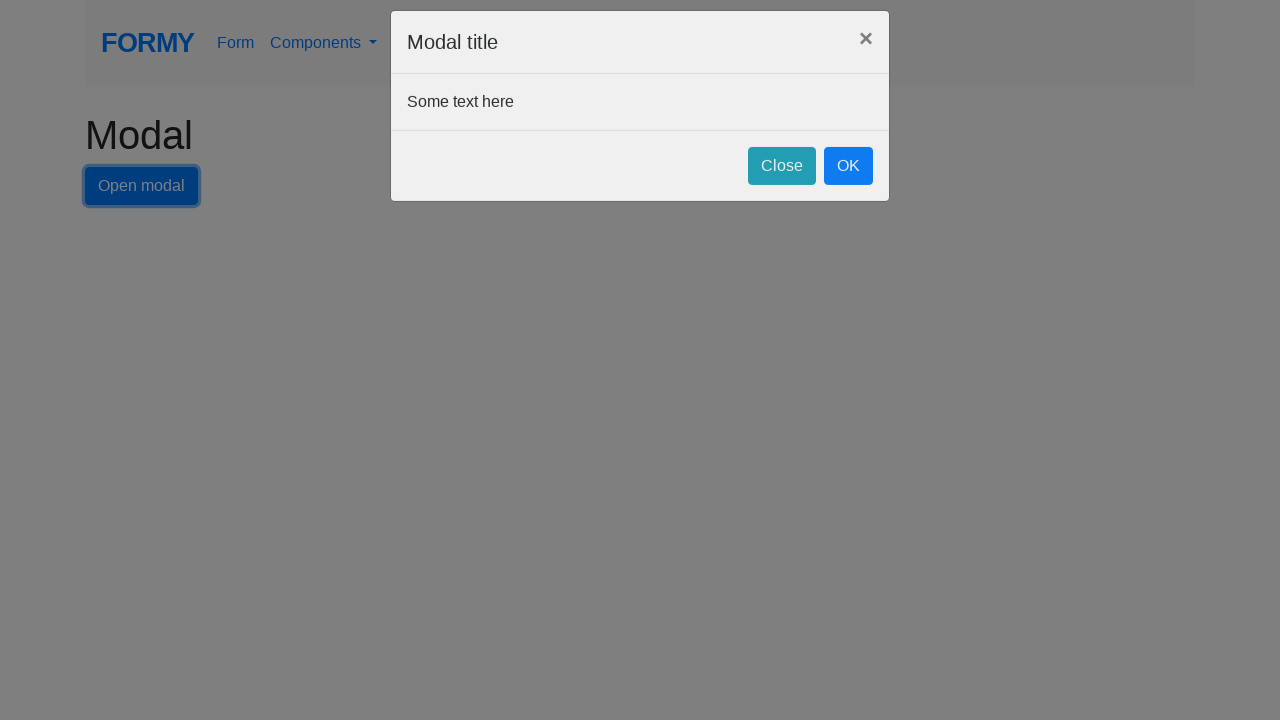

Executed JavaScript to click the close button
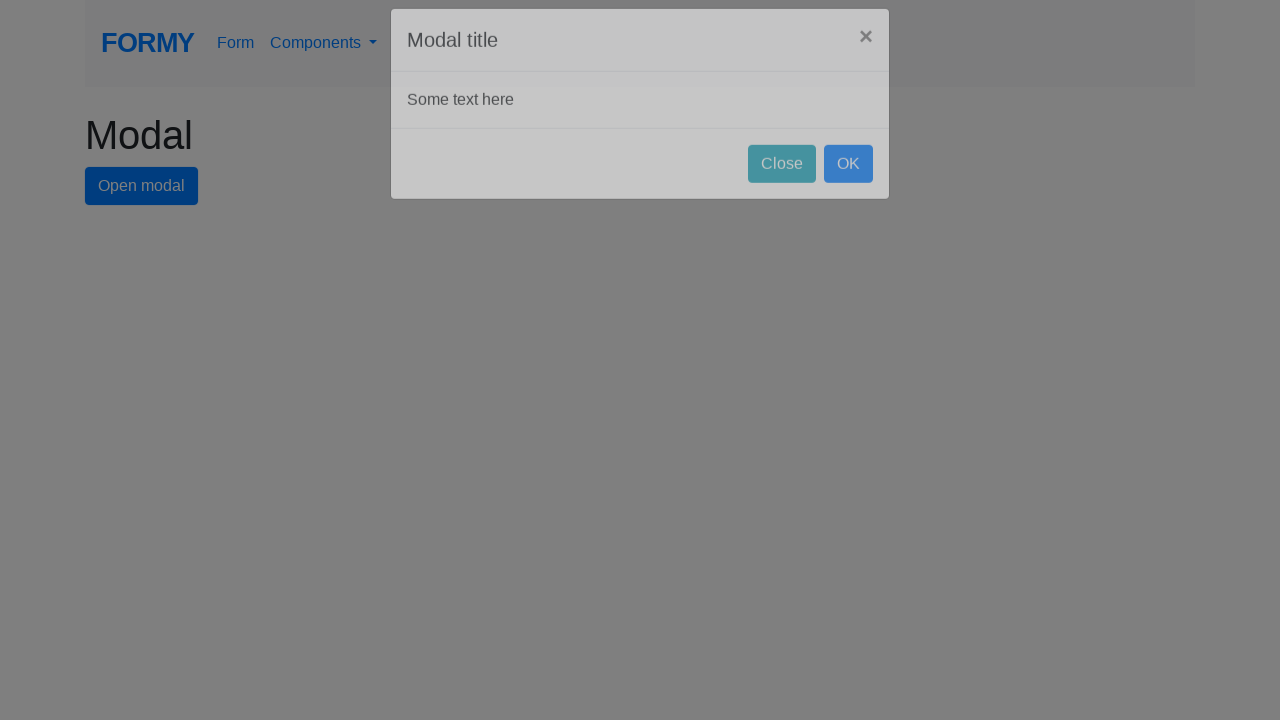

Waited for modal to close
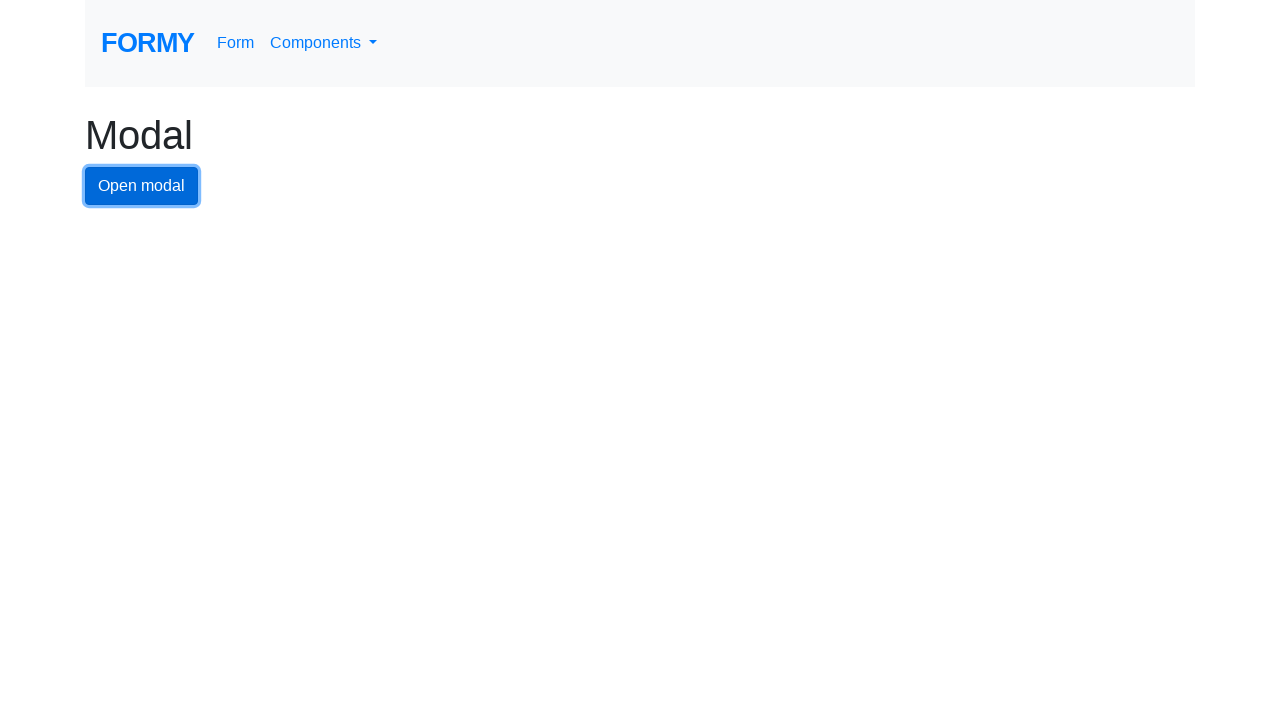

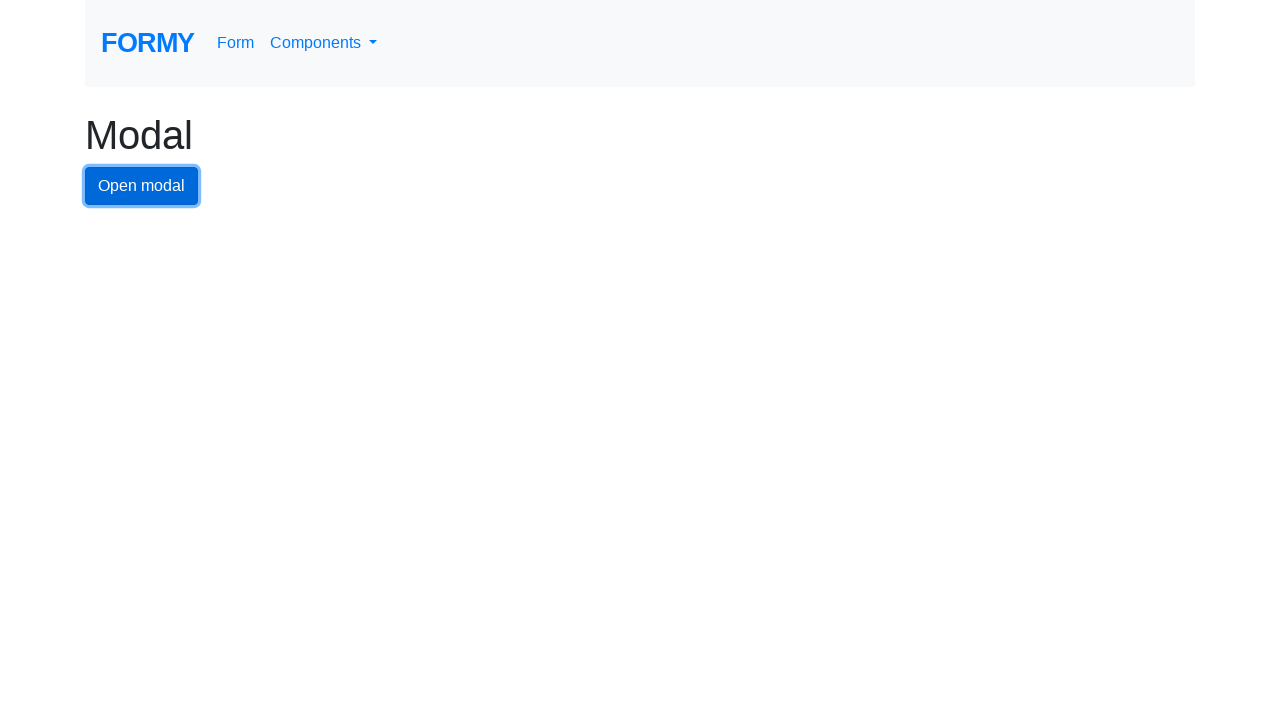